Tests a text box form by filling in full name, email, current address, and permanent address fields, then submitting and verifying the output displays the entered values correctly.

Starting URL: https://demoqa.com/text-box

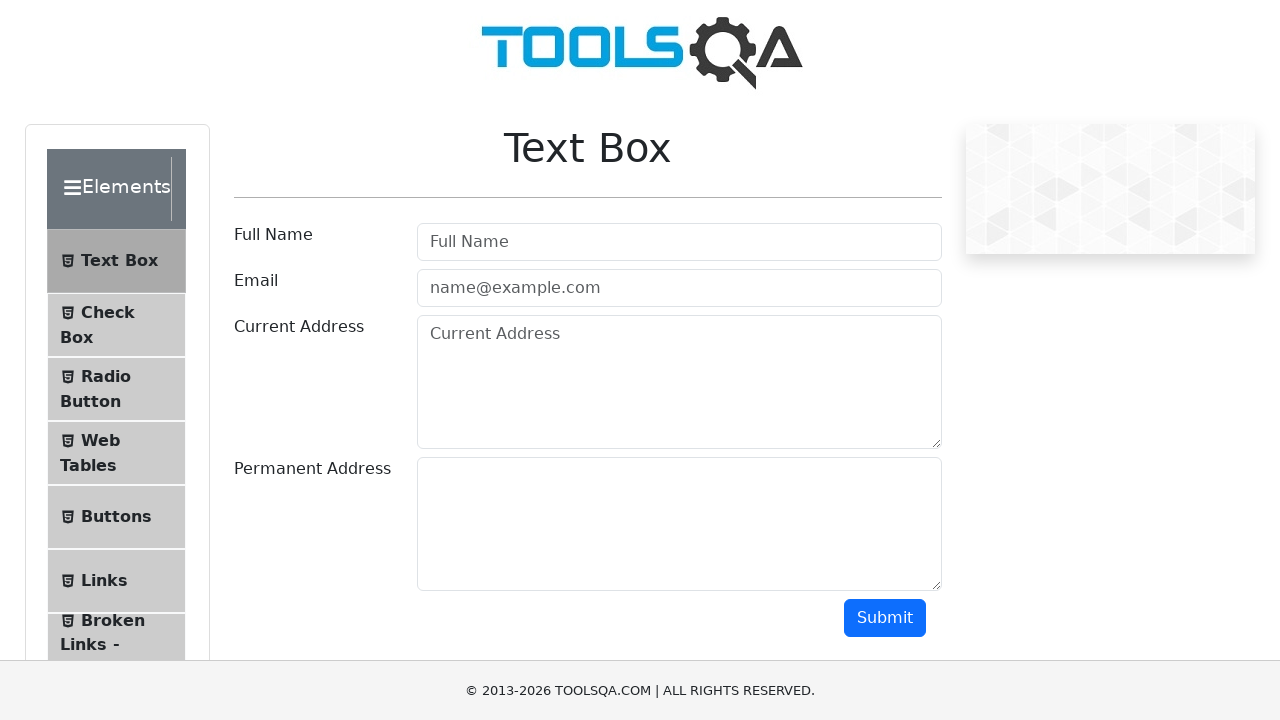

Filled full name field with 'serhii' on xpath=//input[@id="userName"]
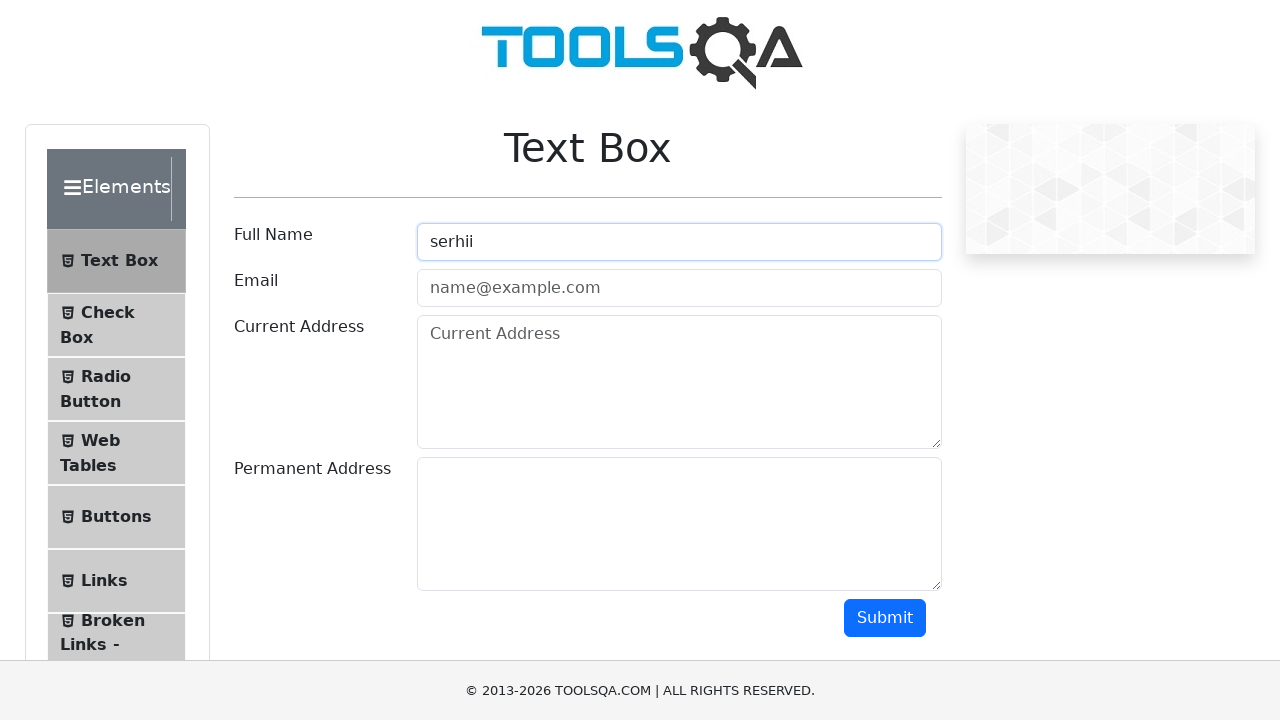

Filled email field with 'qa@ukr.net' on xpath=//input[@placeholder="name@example.com"]
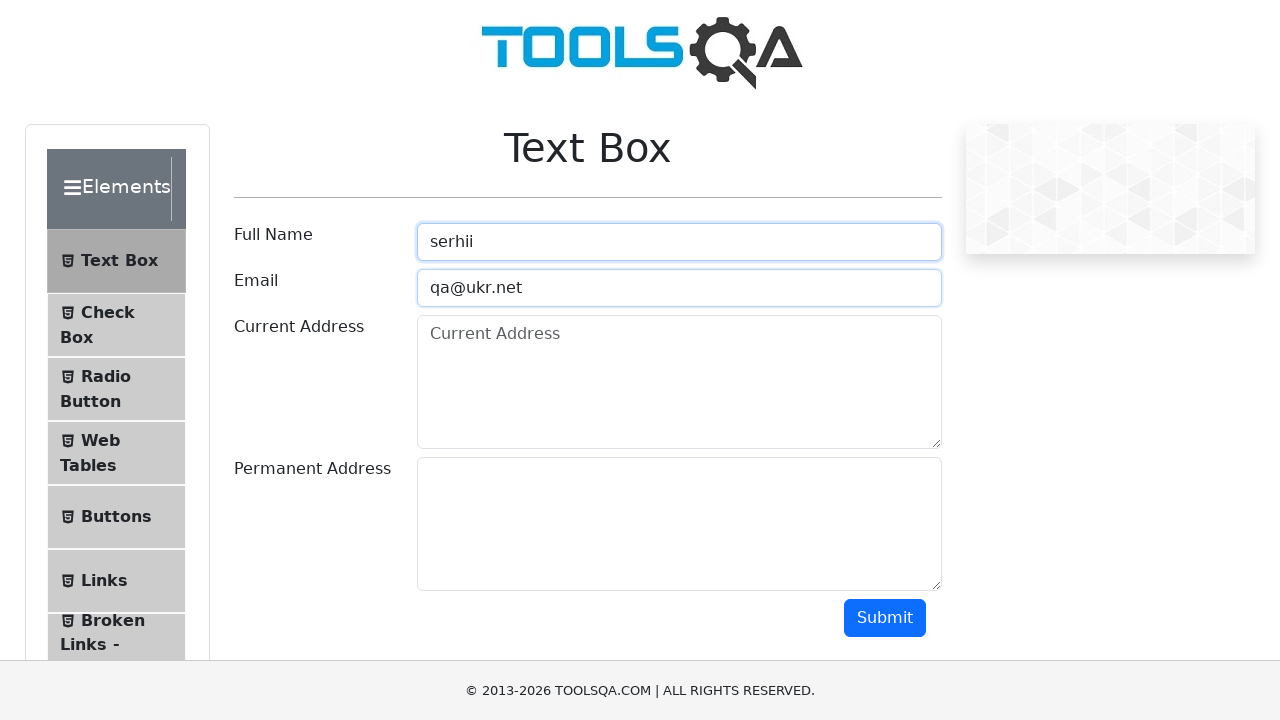

Filled current address field with '3000 BRONX PARK' on xpath=//textarea[@placeholder="Current Address"]
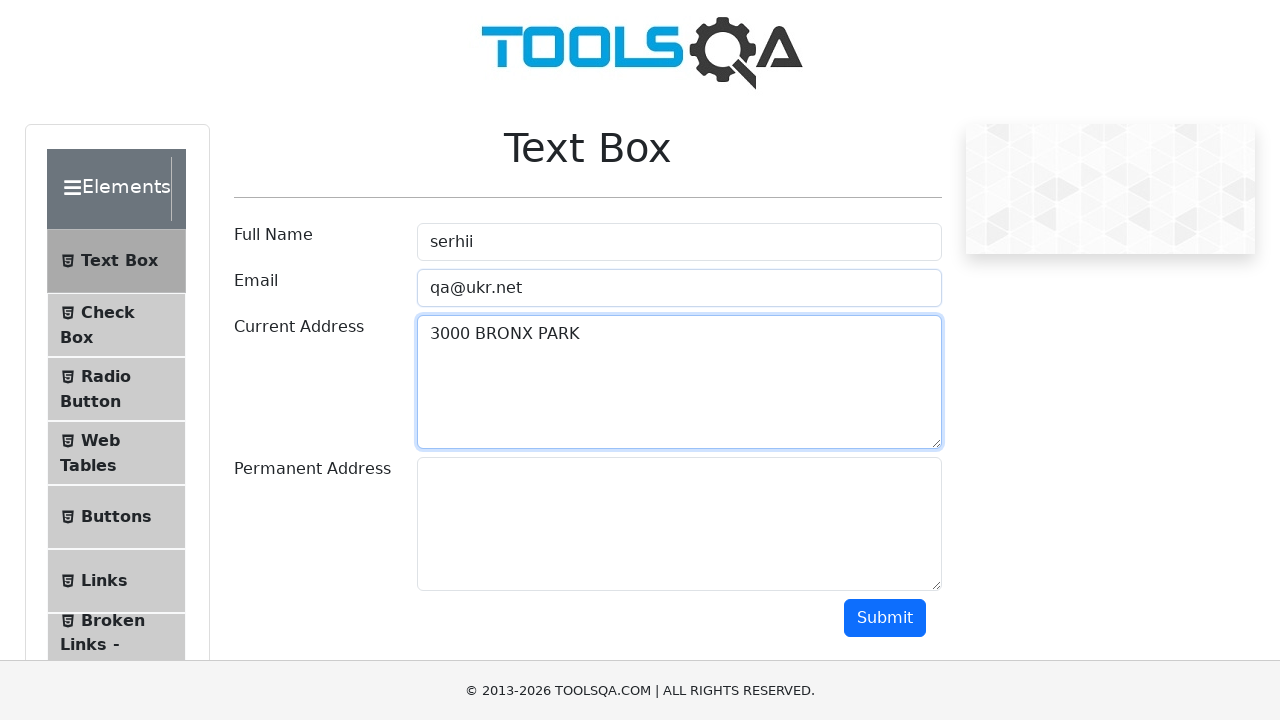

Filled permanent address field with '99-122 KALALOA ST' on xpath=//textarea[@id="permanentAddress"]
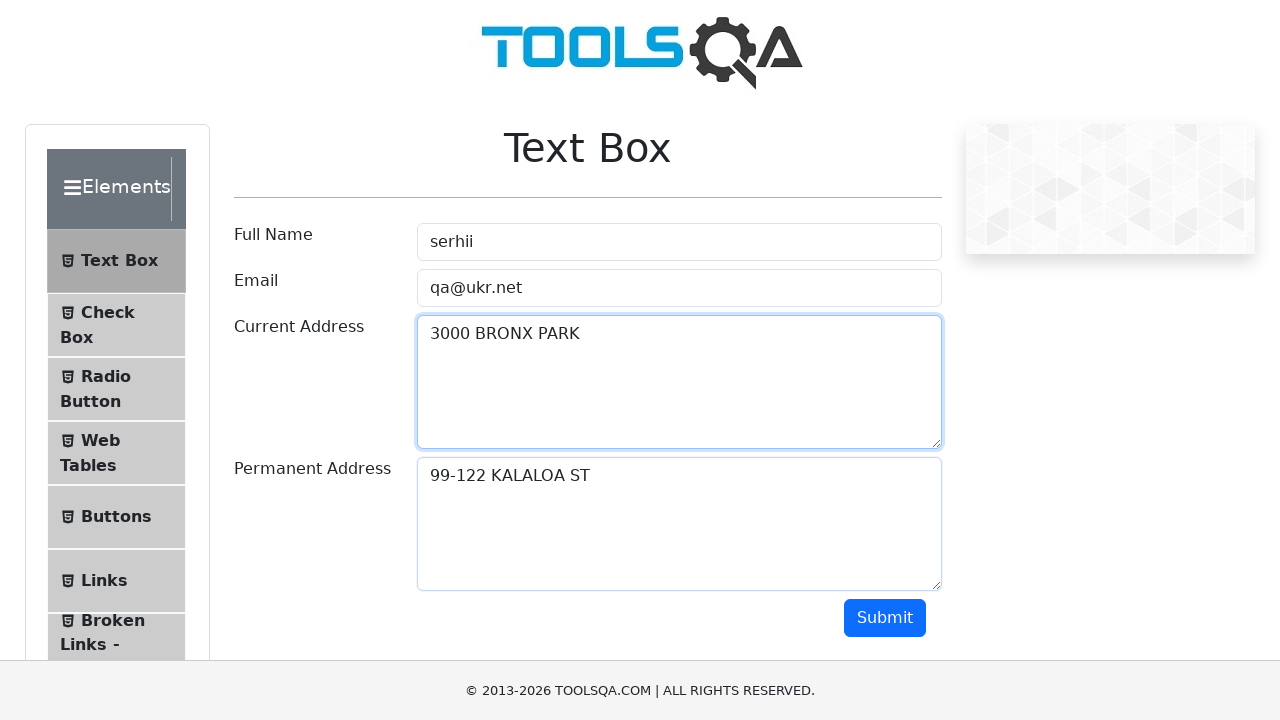

Clicked submit button to submit text box form at (885, 618) on xpath=//*[@id="submit"]
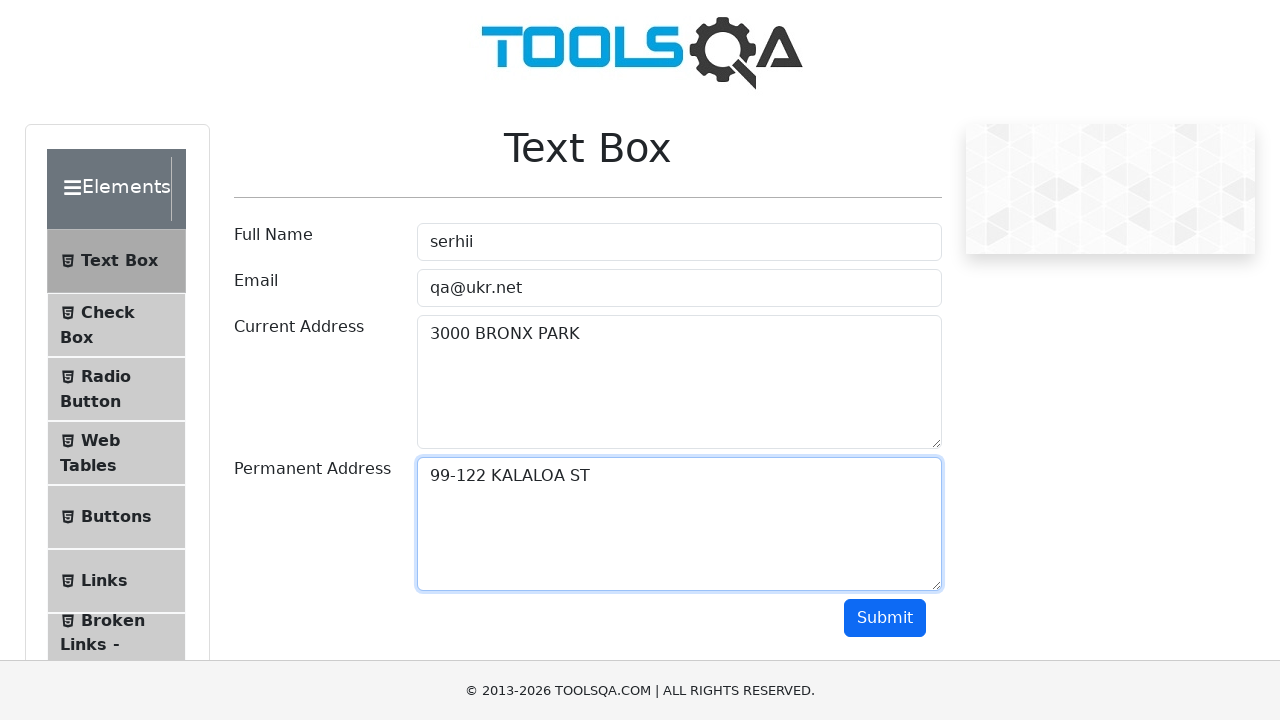

Output section loaded and name field is visible
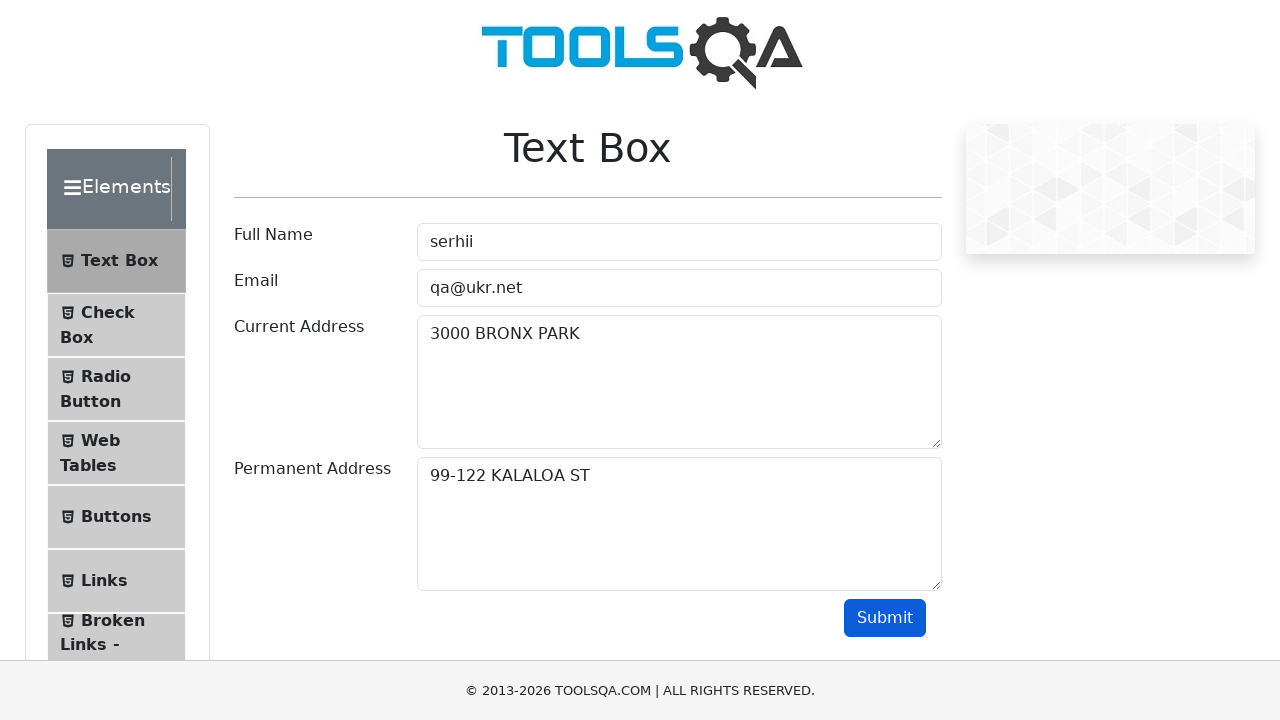

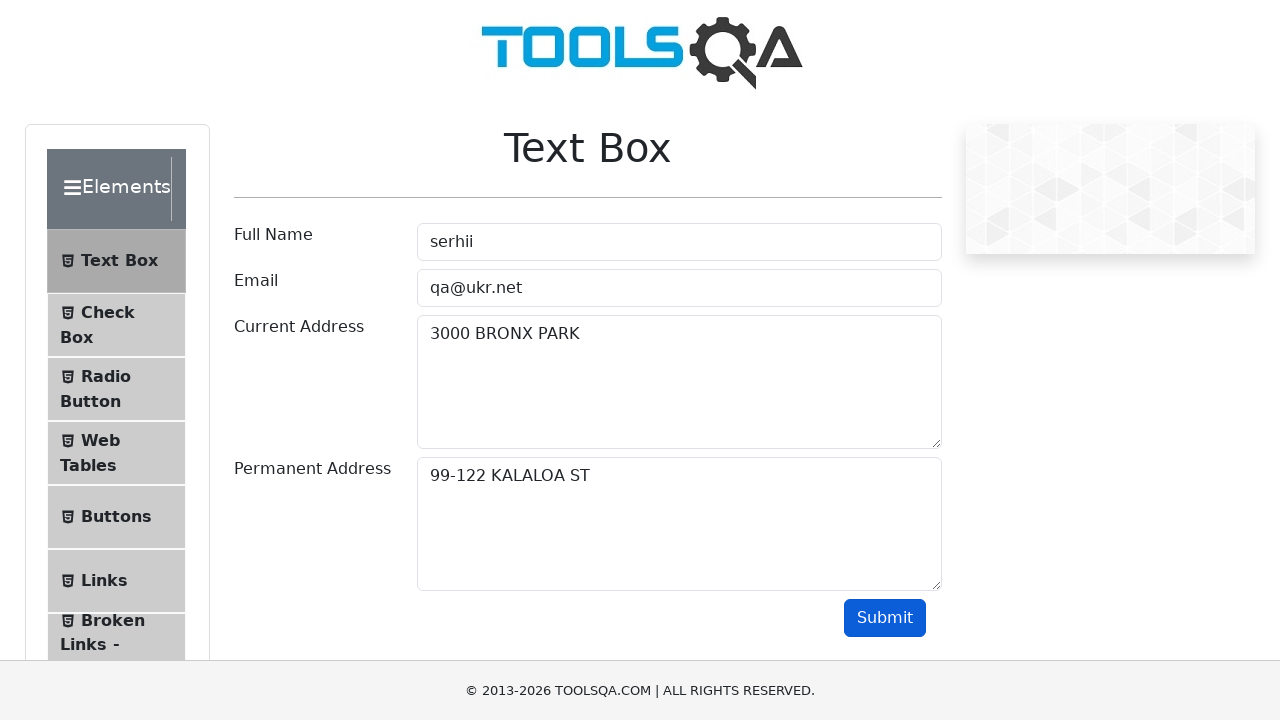